Tests tooltip functionality by hovering over an age input field on jQuery UI demo page and verifying the tooltip appears

Starting URL: https://jqueryui.com/tooltip/

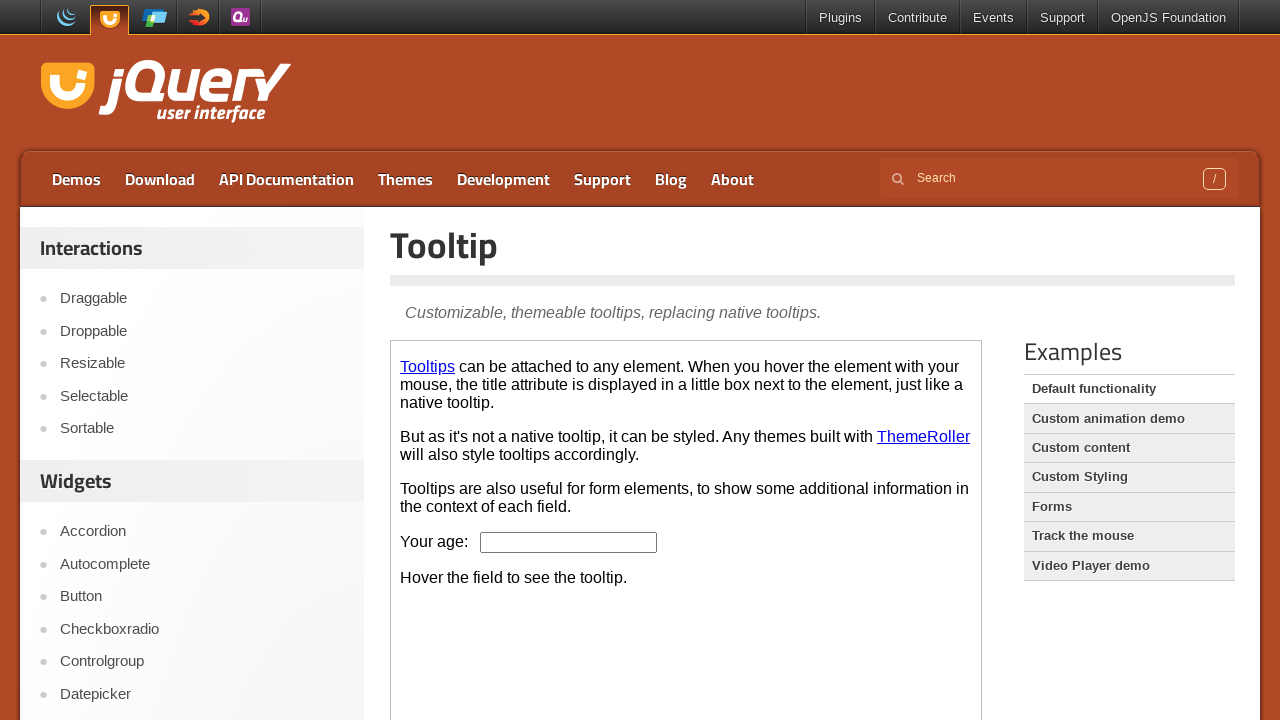

Located demo iframe
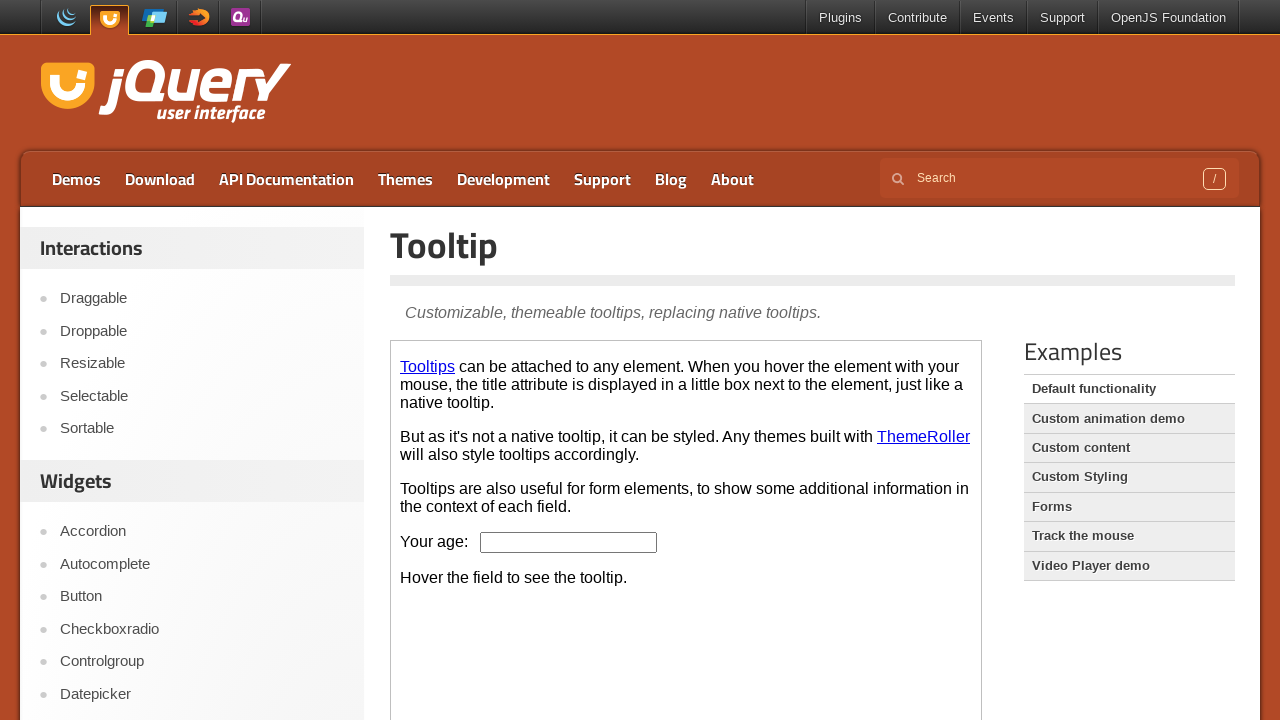

Pressed PageDown on age input field on .demo-frame >> internal:control=enter-frame >> #age
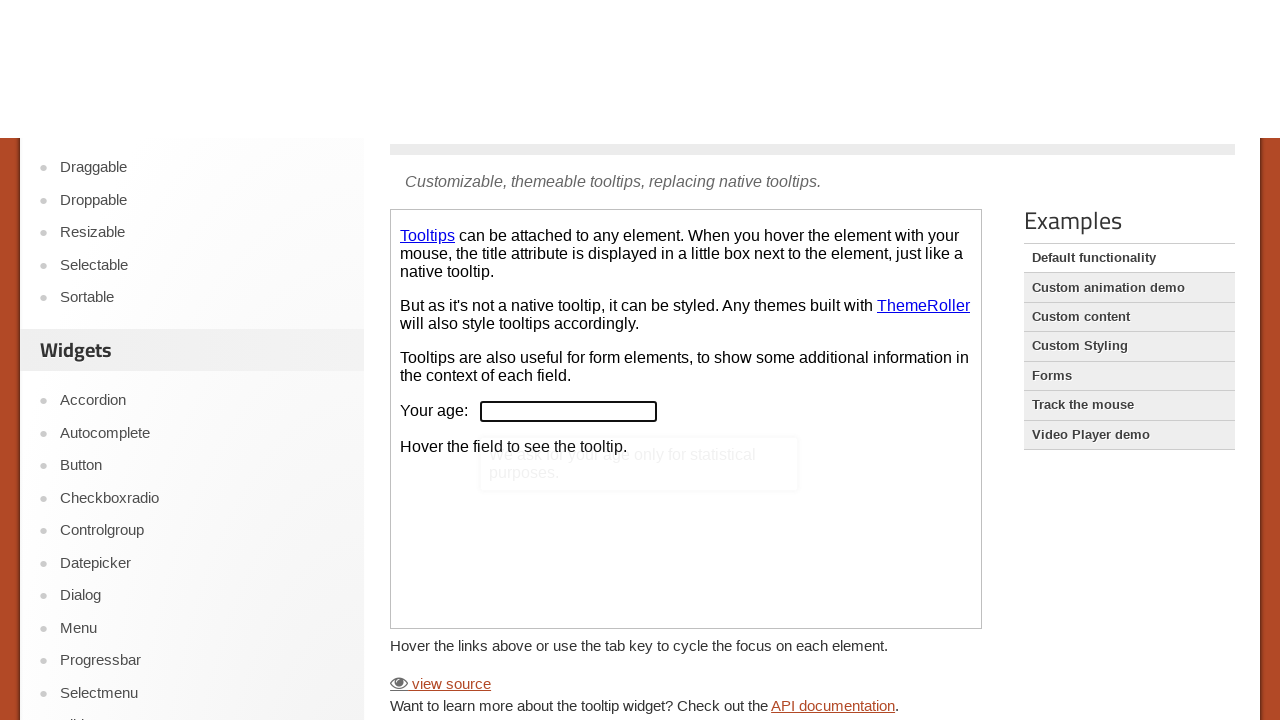

Hovered over age input field at (569, 360) on .demo-frame >> internal:control=enter-frame >> #age
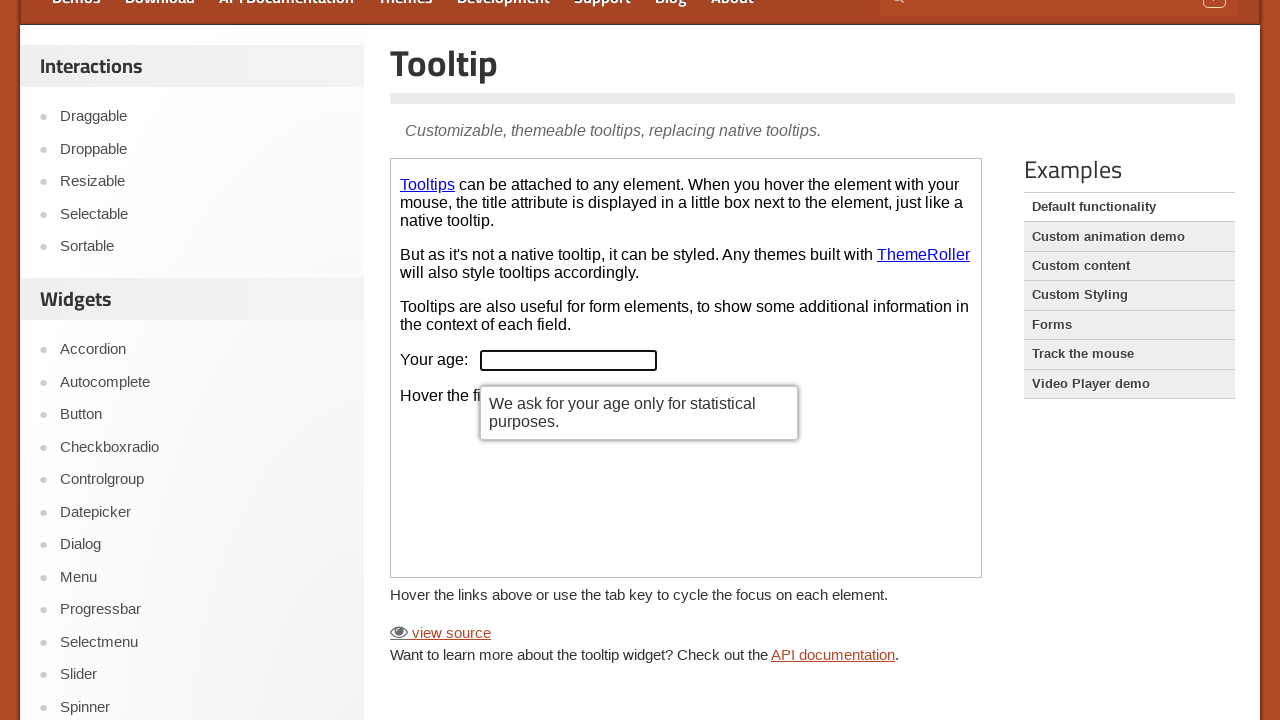

Tooltip appeared and became visible
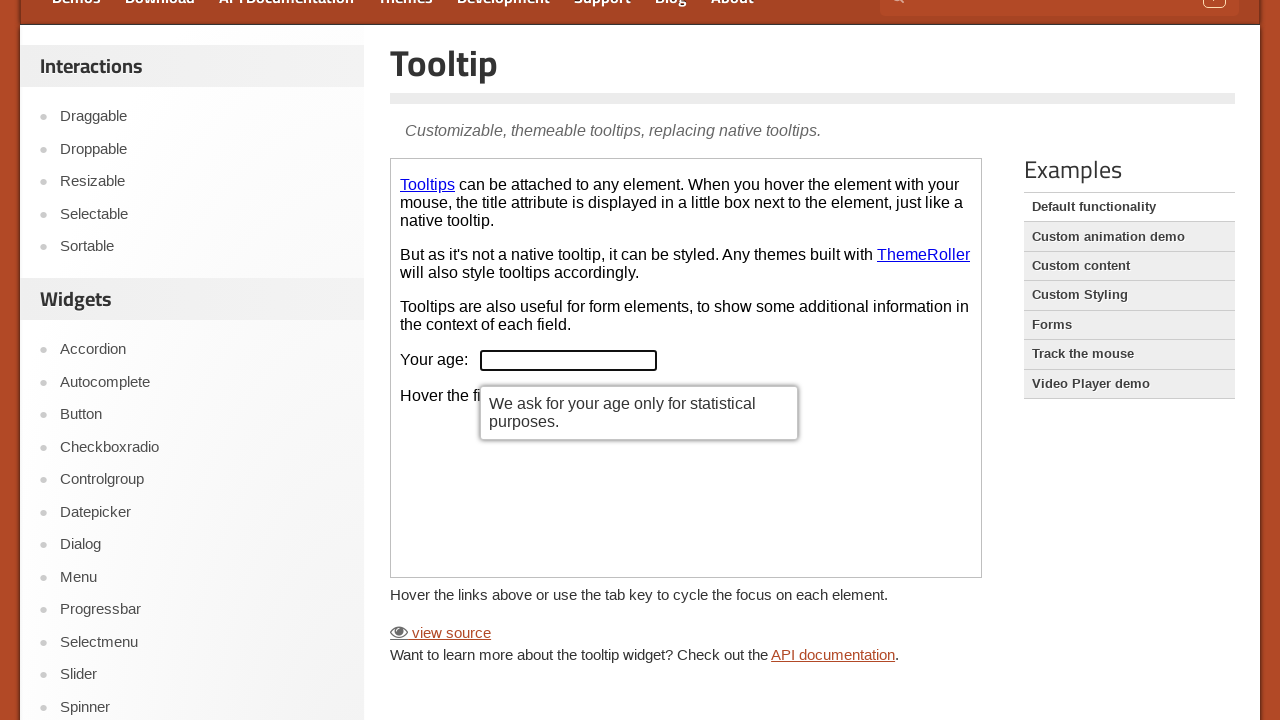

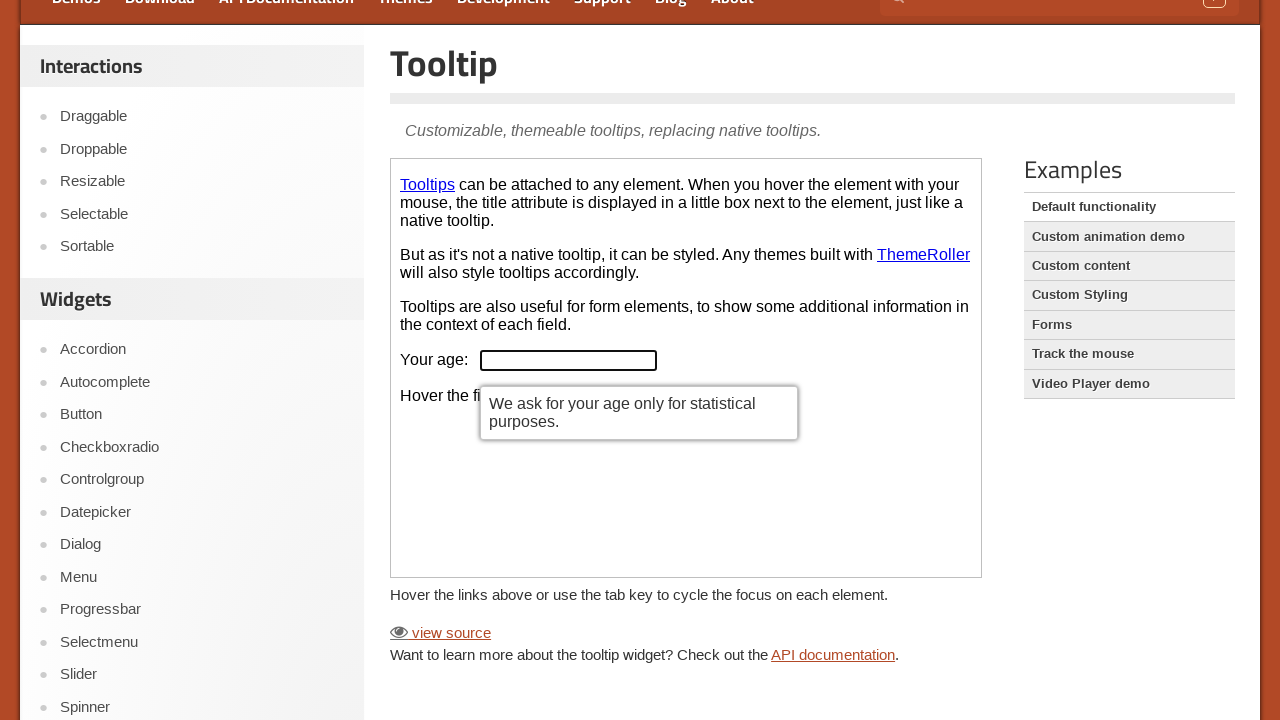